Tests radio button interaction by finding all radio buttons in a group and selecting the one with value "Cheese"

Starting URL: http://www.echoecho.com/htmlforms10.htm

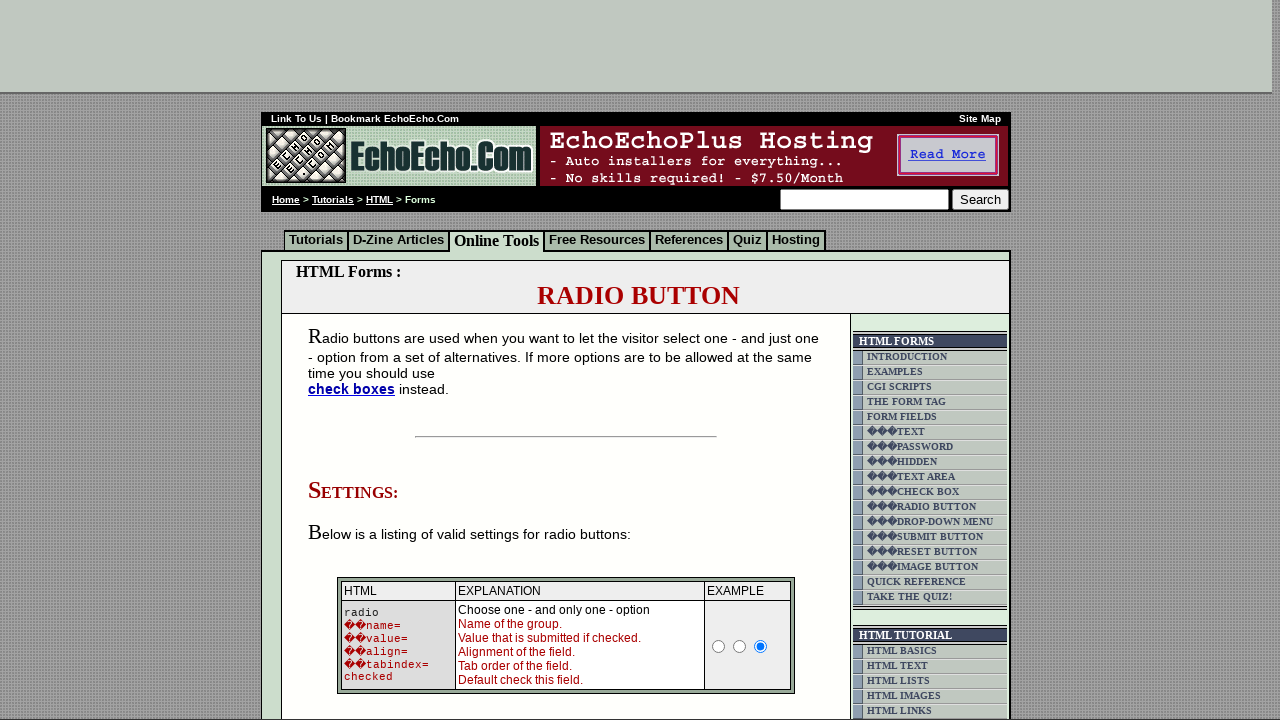

Waited for radio button group 'group1' to be present
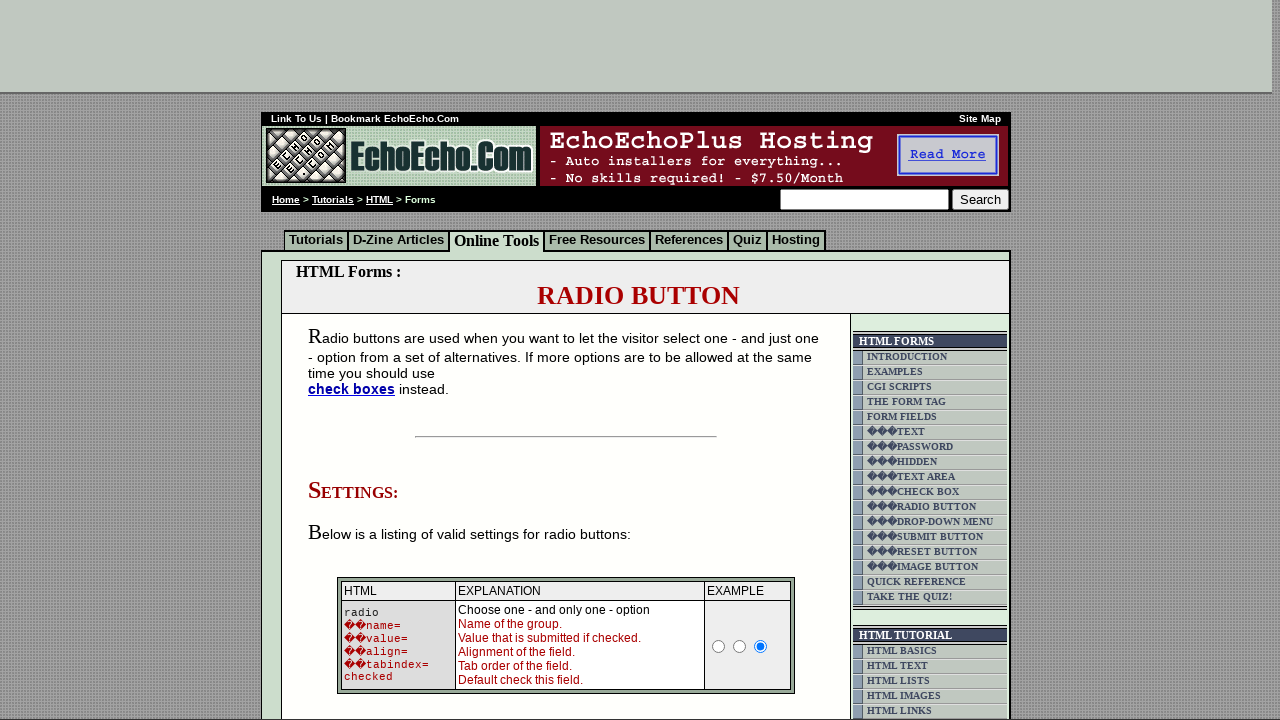

Located all radio buttons in group 'group1'
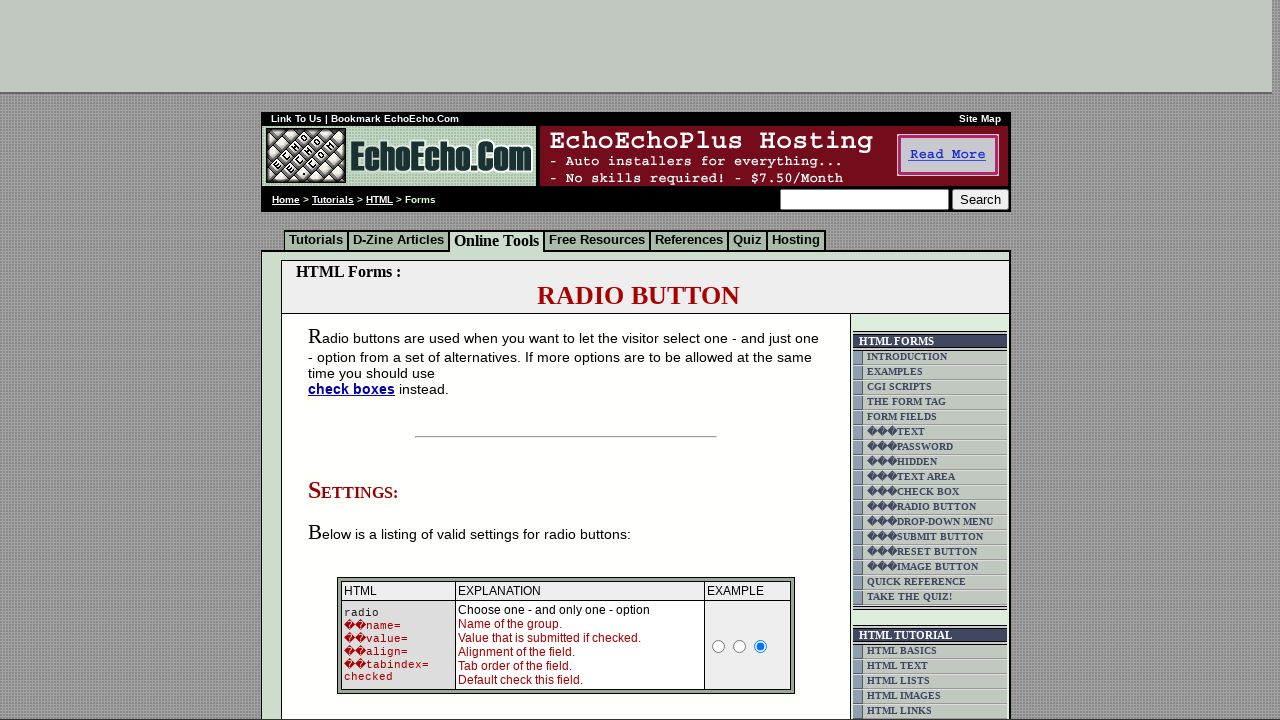

Found 3 radio buttons in the group
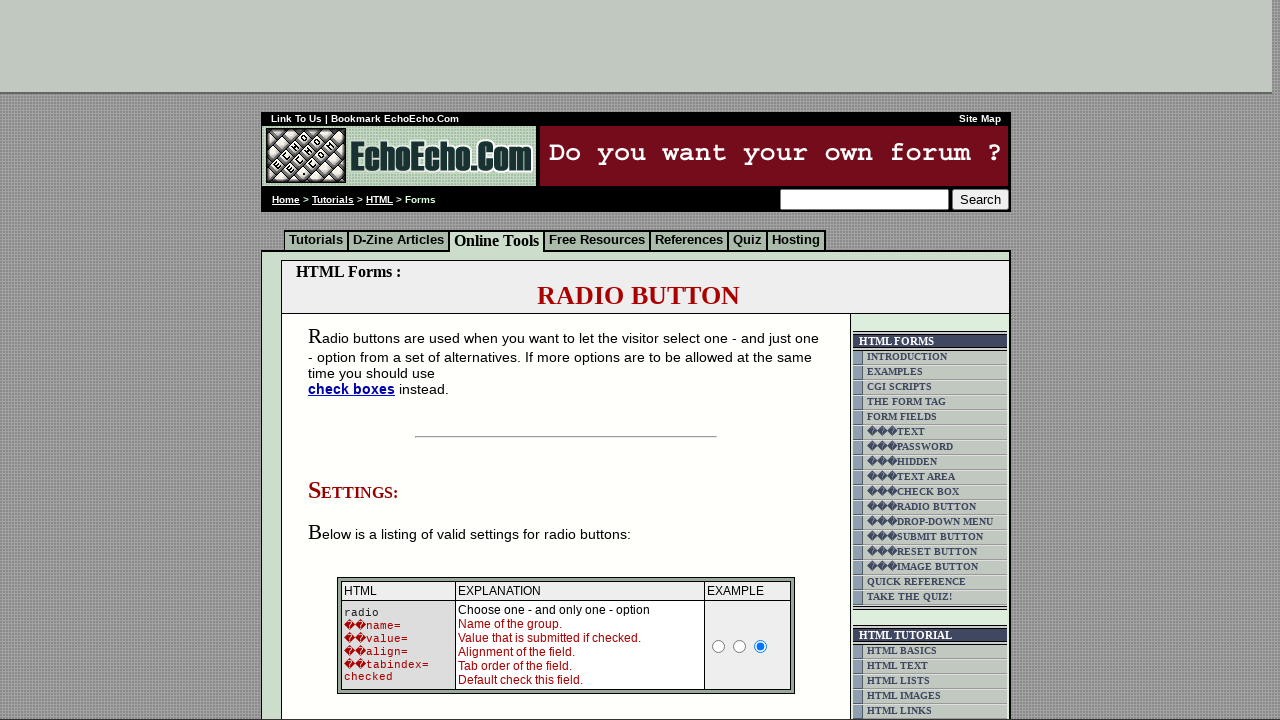

Retrieved value 'Milk' from radio button 1
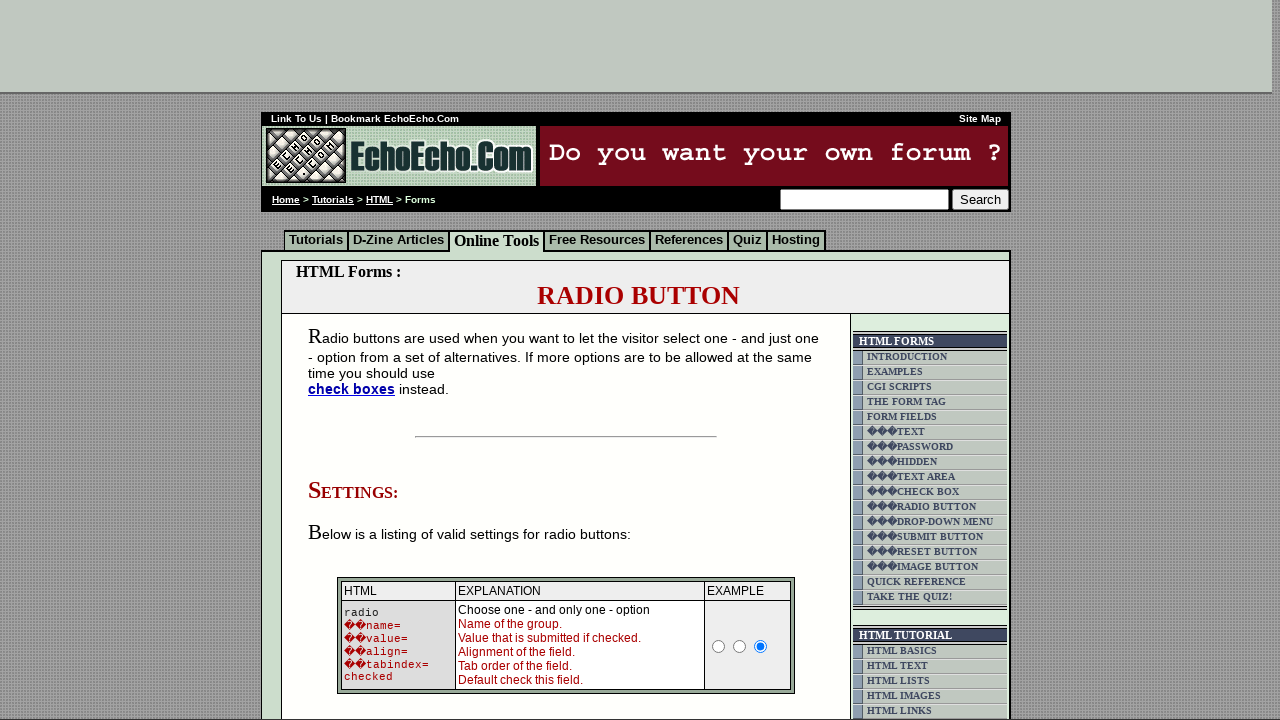

Retrieved value 'Butter' from radio button 2
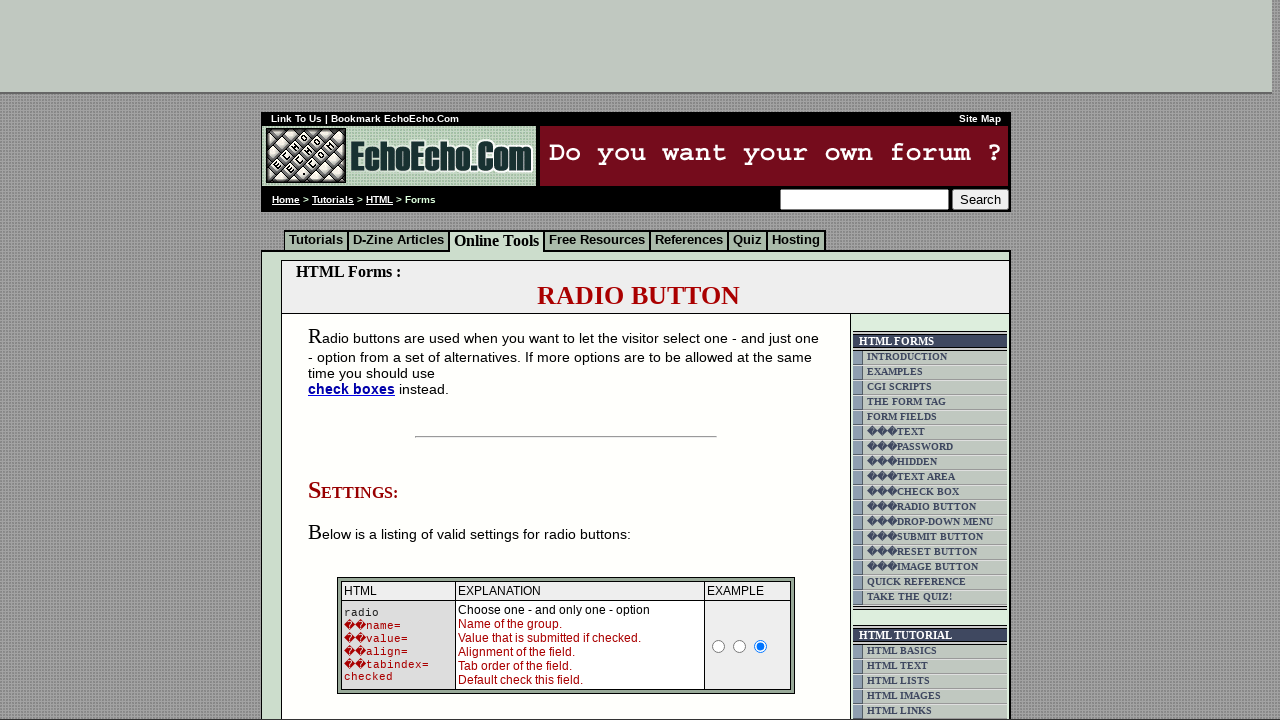

Retrieved value 'Cheese' from radio button 3
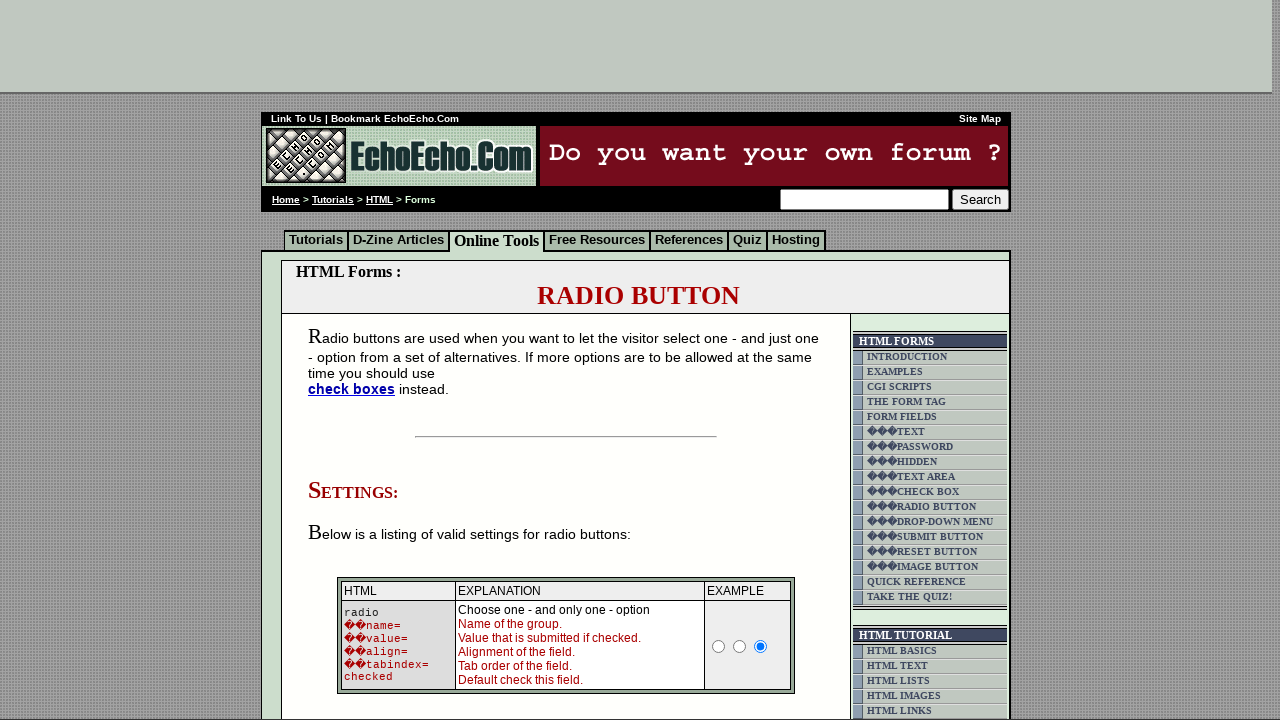

Clicked radio button with value 'Cheese' at (356, 360) on input[name='group1'] >> nth=2
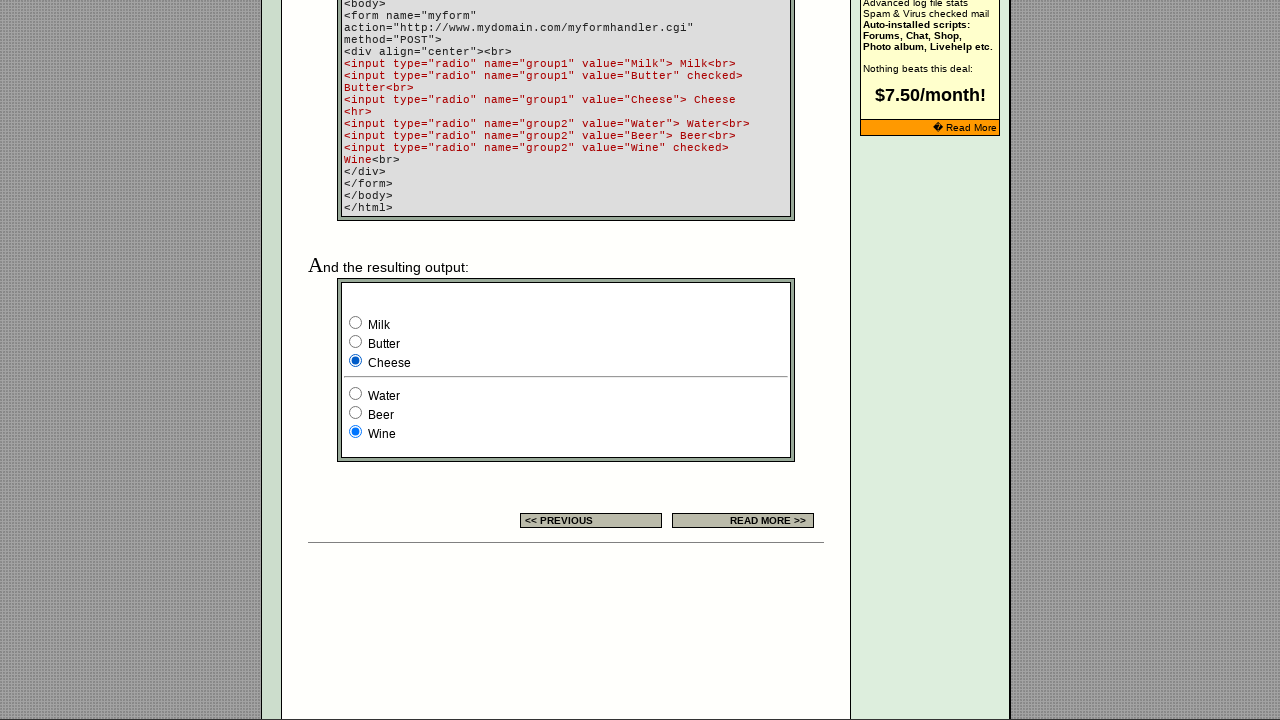

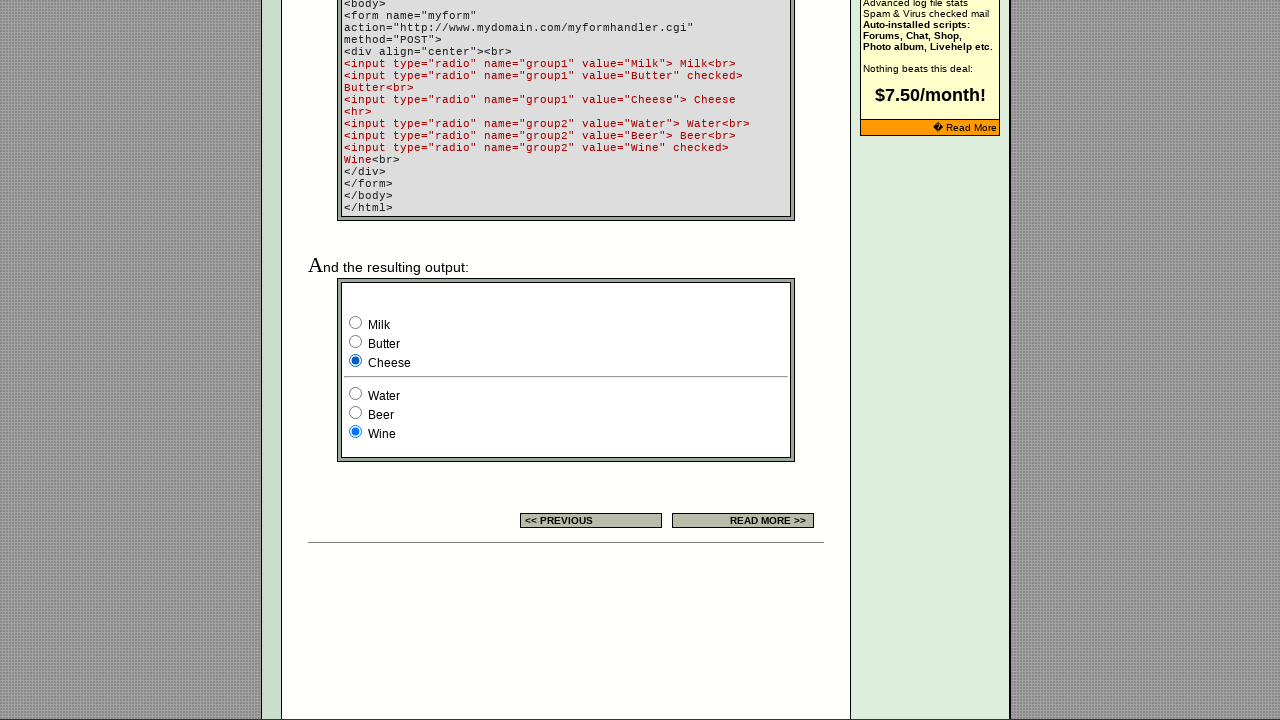